Tests context menu functionality by navigating to the Context Menu page, performing a right-click on a designated hot-spot area, and handling the resulting JavaScript alert dialog.

Starting URL: https://the-internet.herokuapp.com/

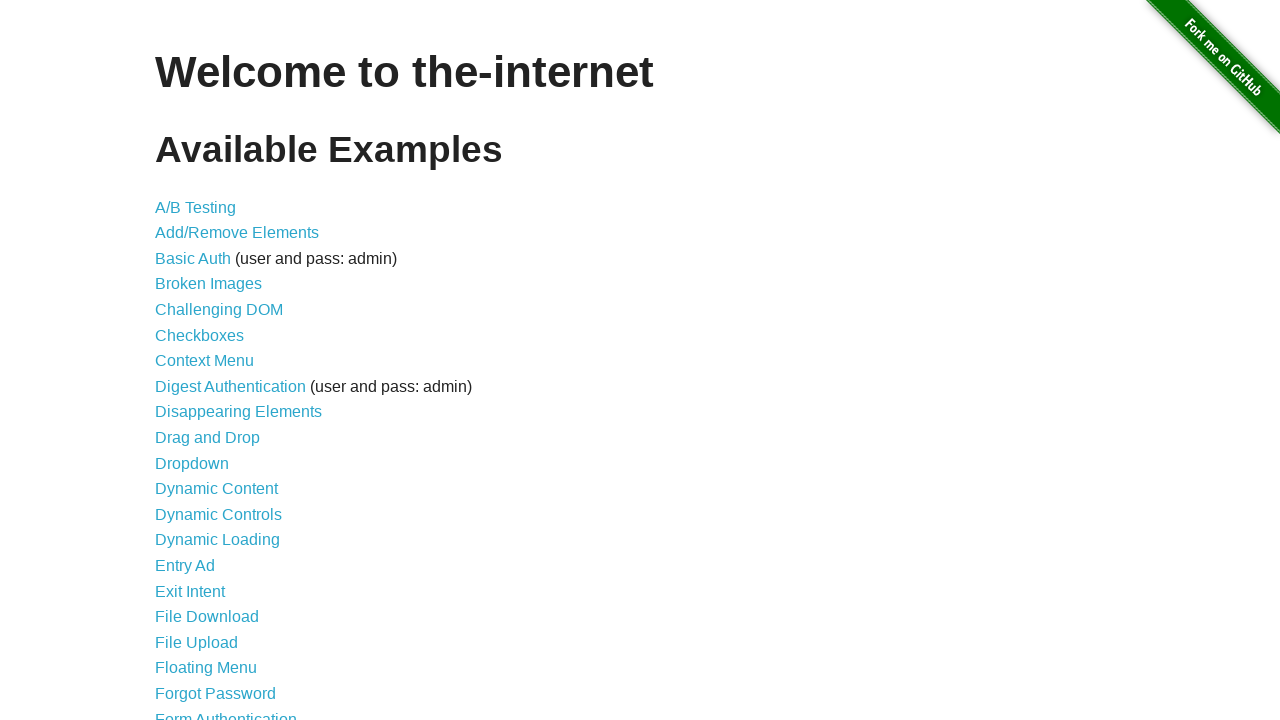

Clicked 'Context Menu' link to navigate to context menu page at (204, 361) on text=Context Menu
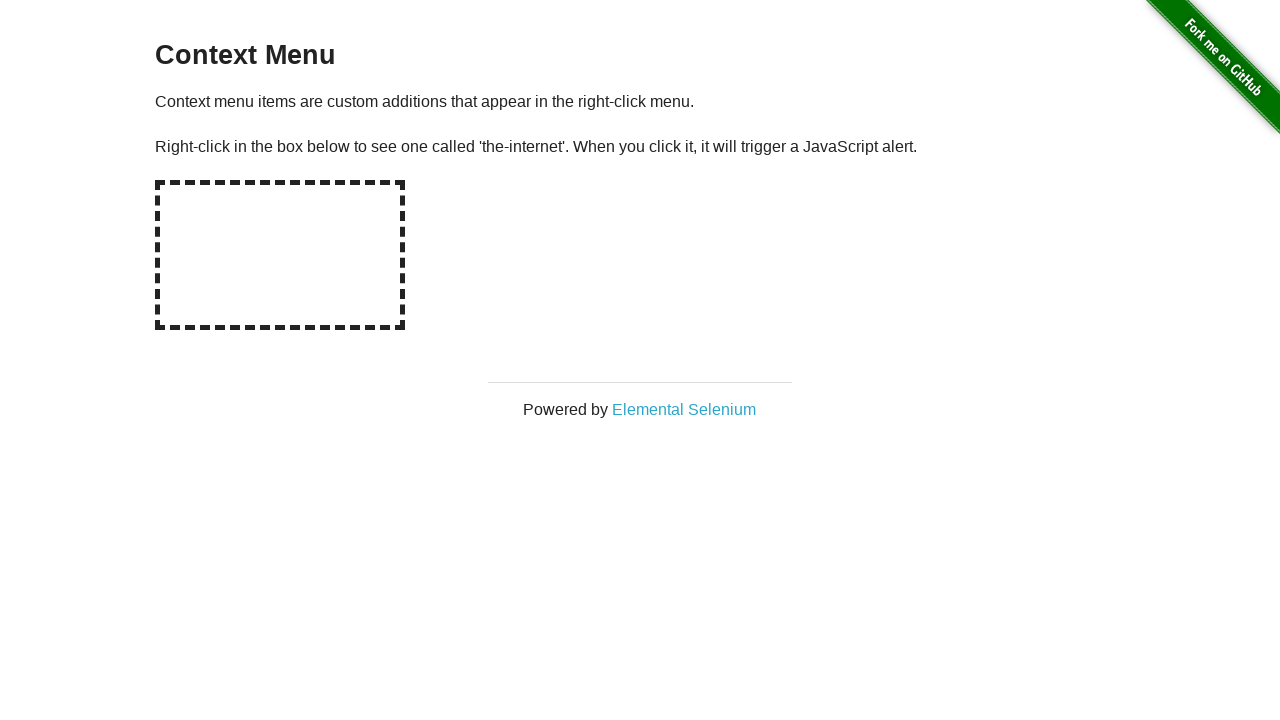

Hot-spot element loaded and visible
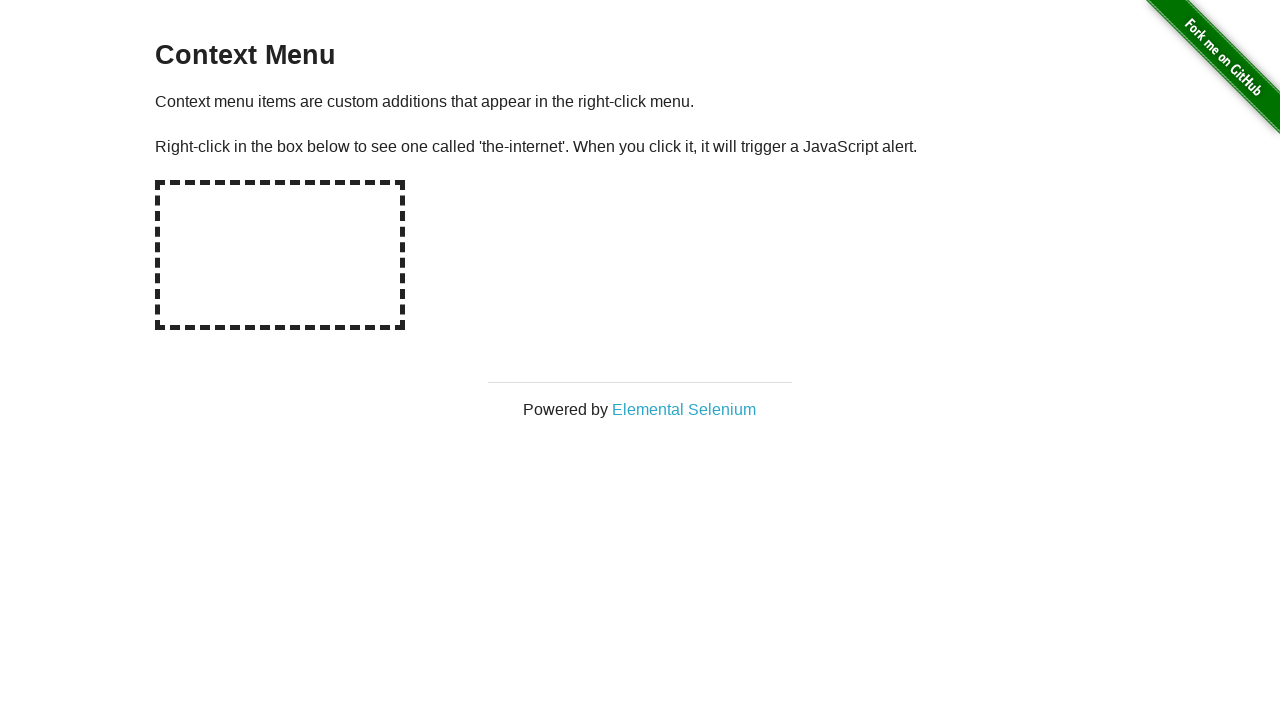

Right-clicked on hot-spot element to trigger context menu at (280, 255) on #hot-spot
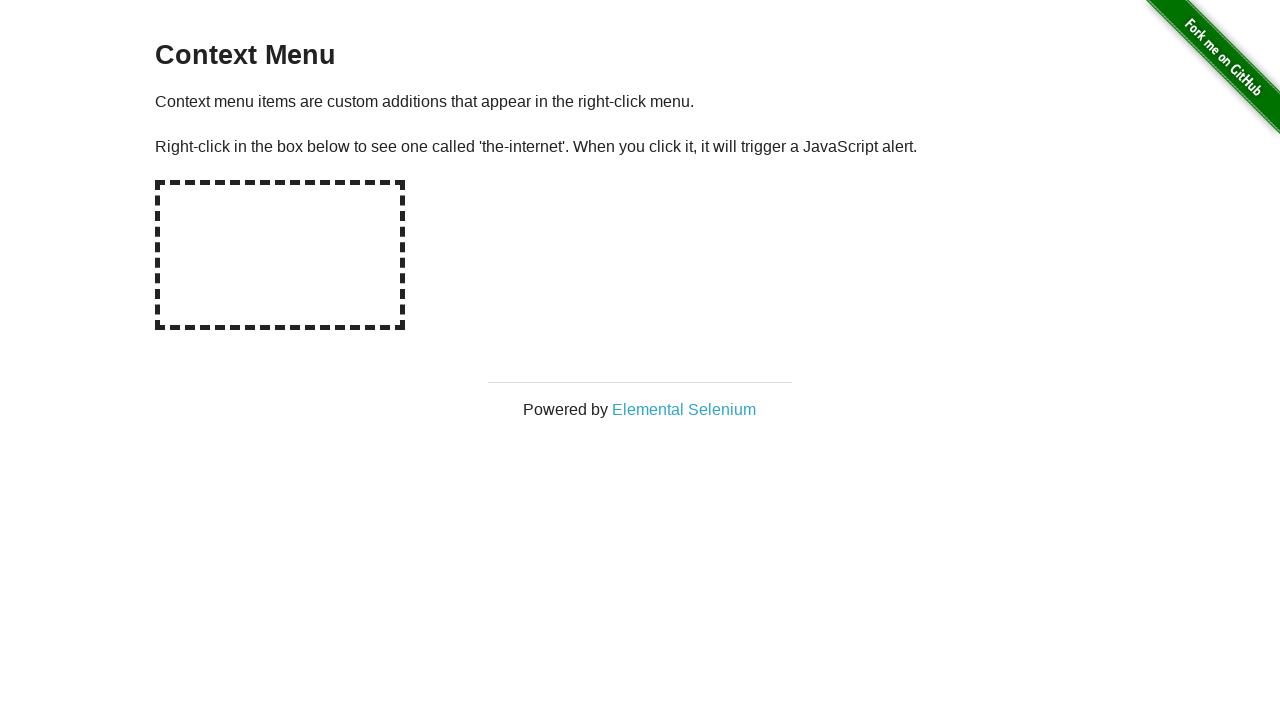

Set up dialog handler to accept alerts
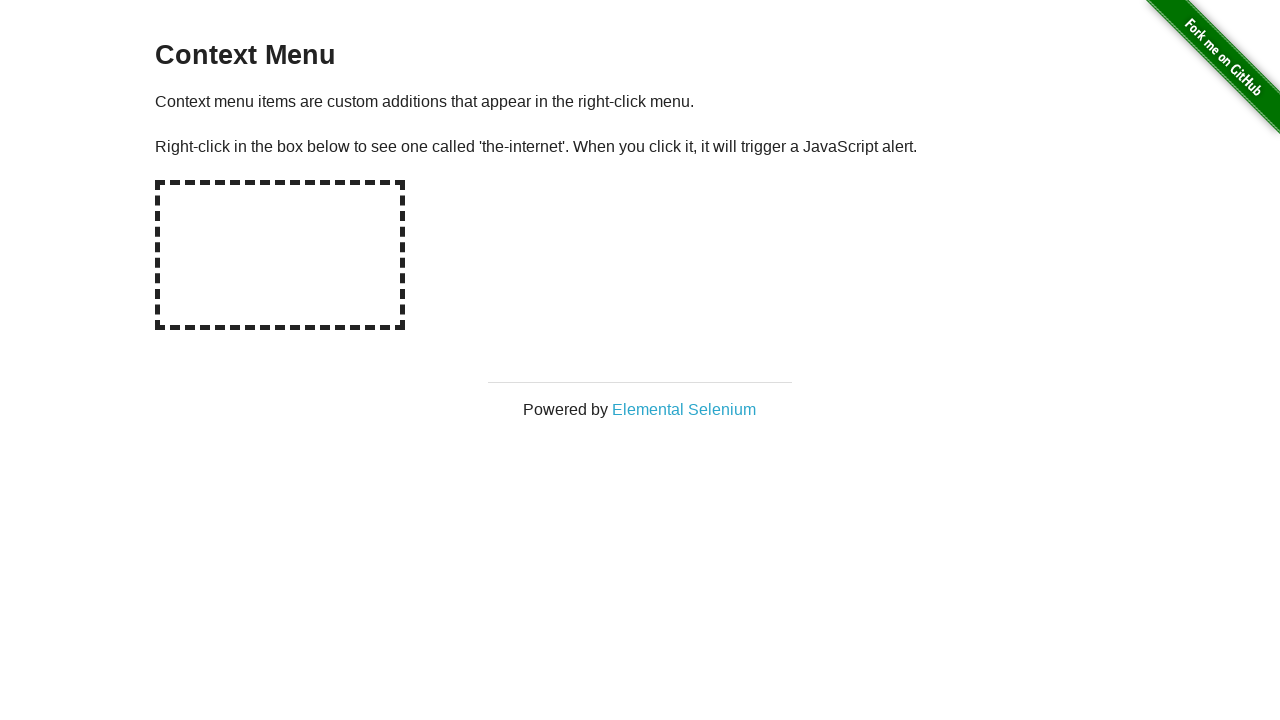

Right-clicked on hot-spot element again with dialog handler active at (280, 255) on #hot-spot
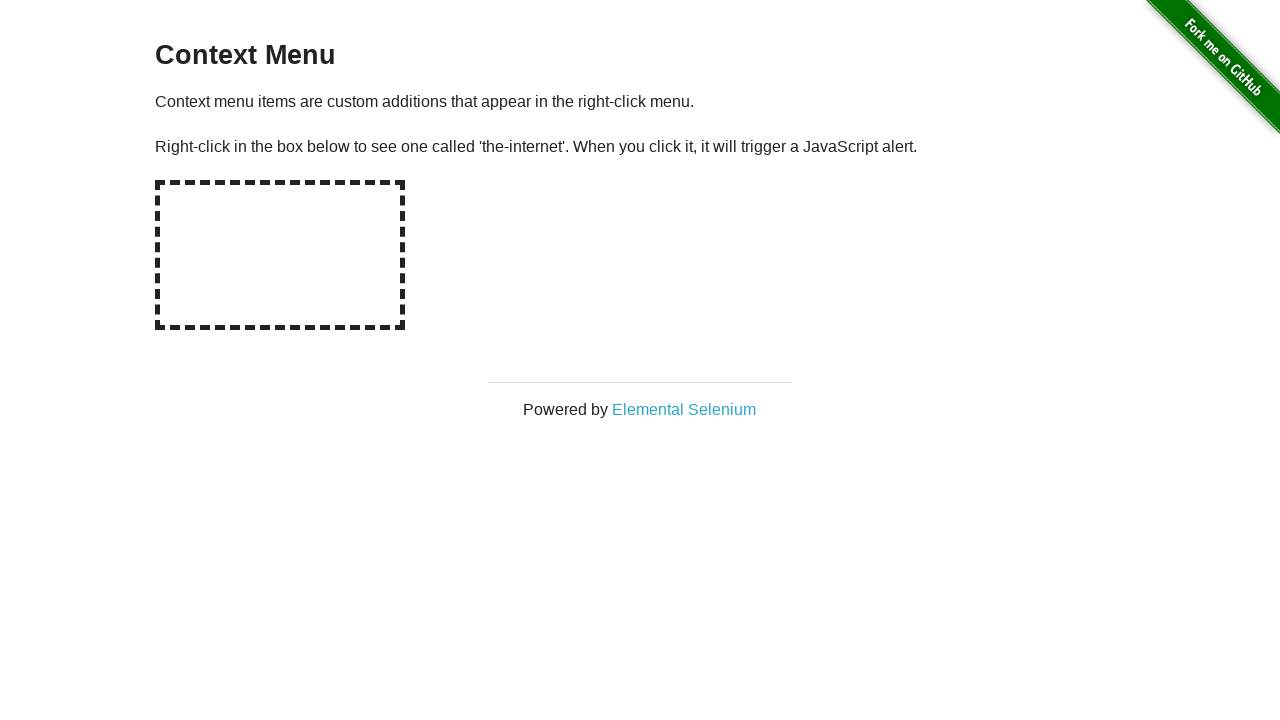

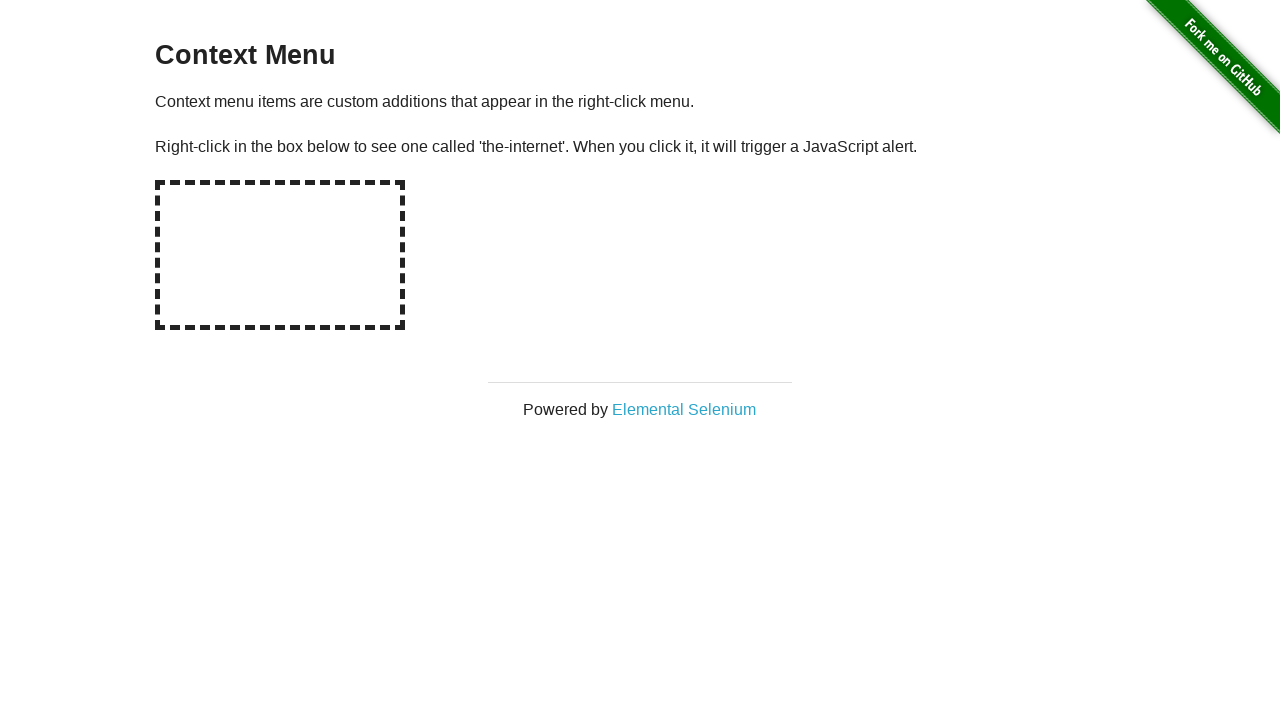